Tests a dynamic dropdown for selecting passenger count by clicking to open the dropdown, incrementing adult count 3 times (to reach 4 adults), and closing the dropdown

Starting URL: https://rahulshettyacademy.com/dropdownsPractise/

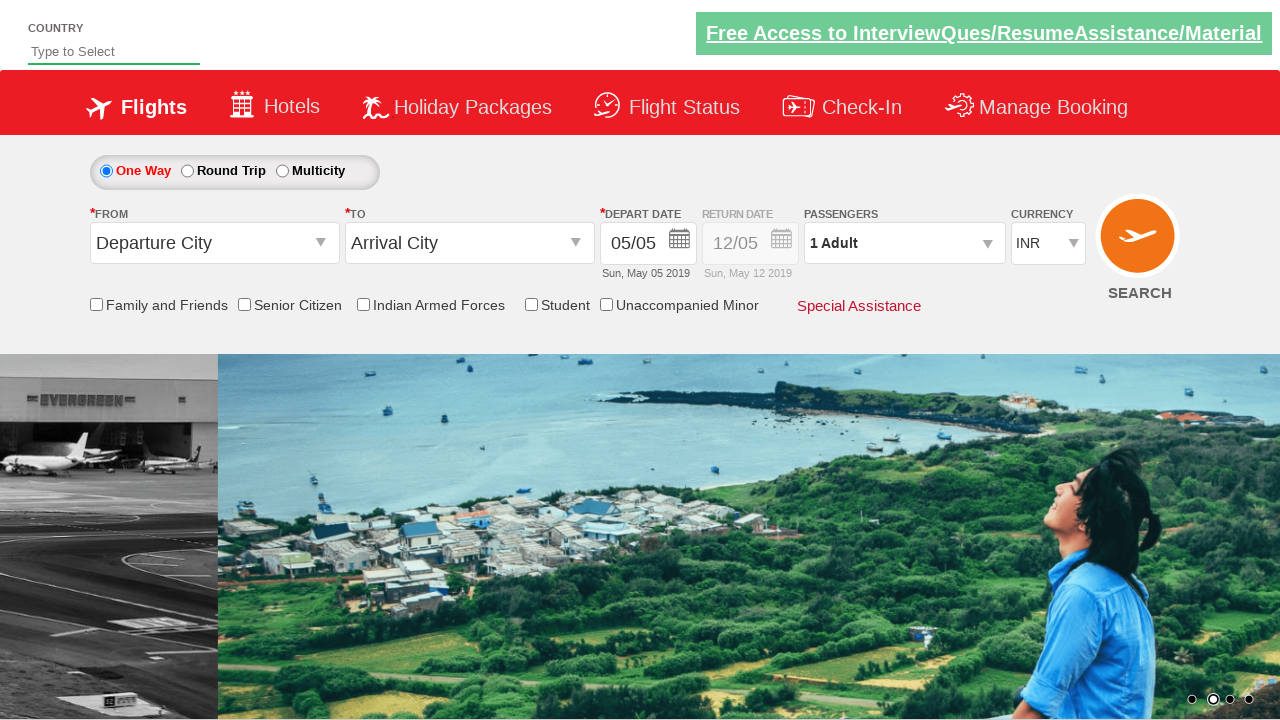

Clicked passenger info dropdown to open it at (904, 243) on #divpaxinfo
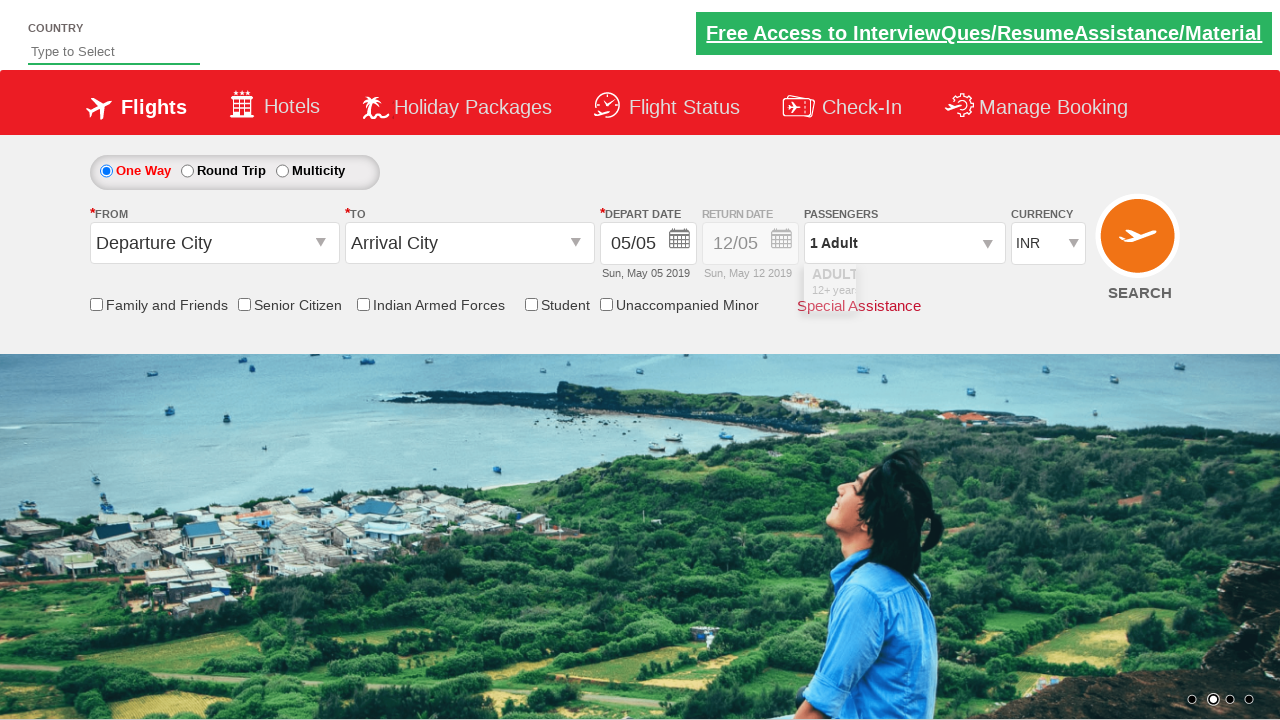

Waited for dropdown to be visible
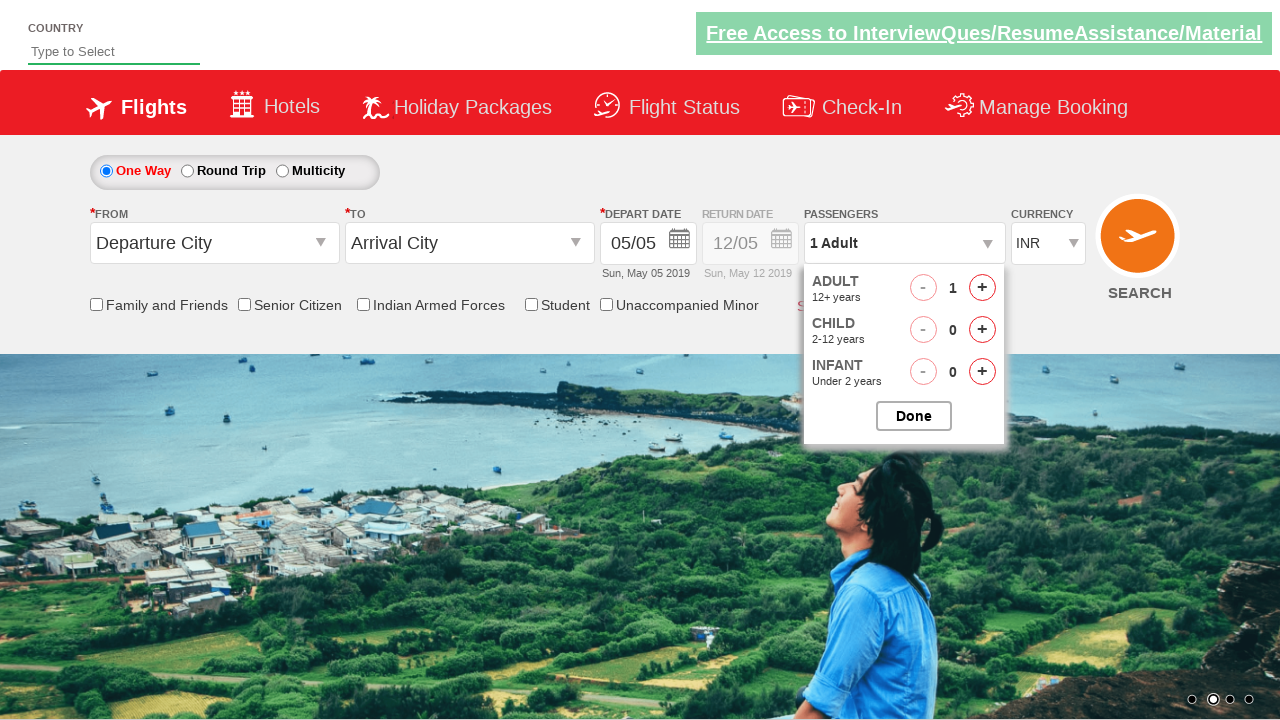

Clicked increment adult button (iteration 1 of 3) at (982, 288) on #hrefIncAdt
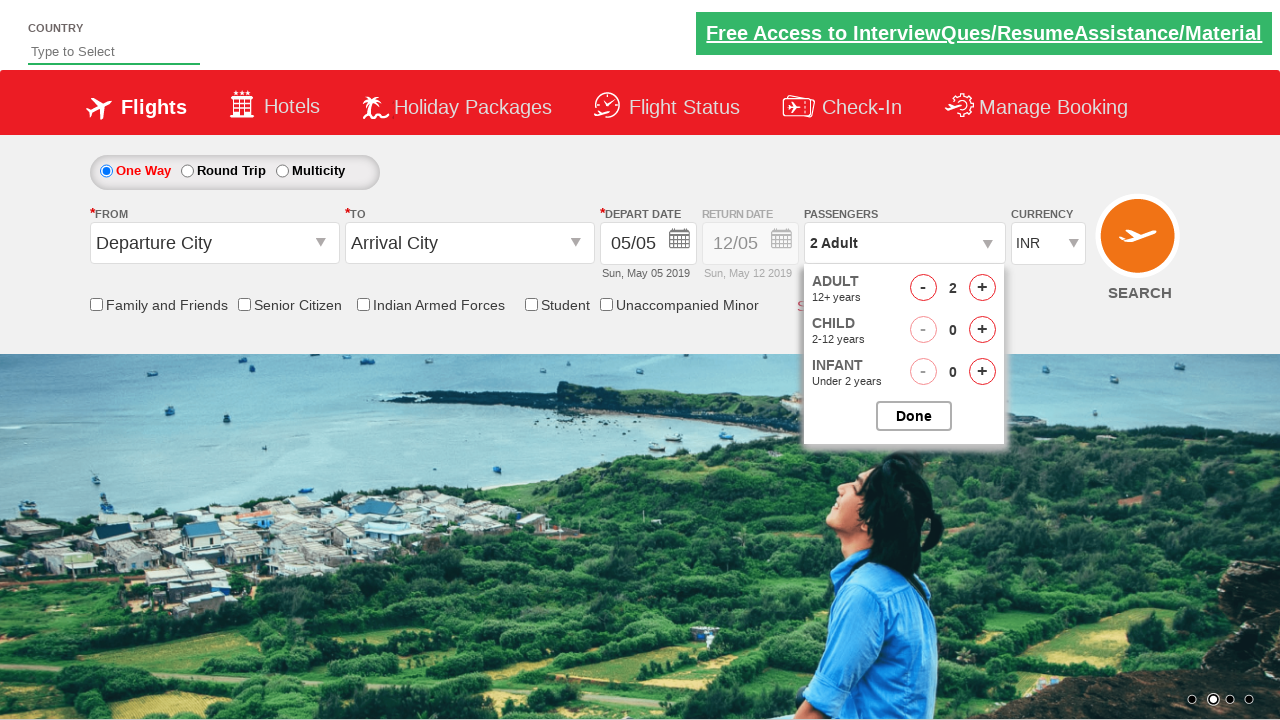

Clicked increment adult button (iteration 2 of 3) at (982, 288) on #hrefIncAdt
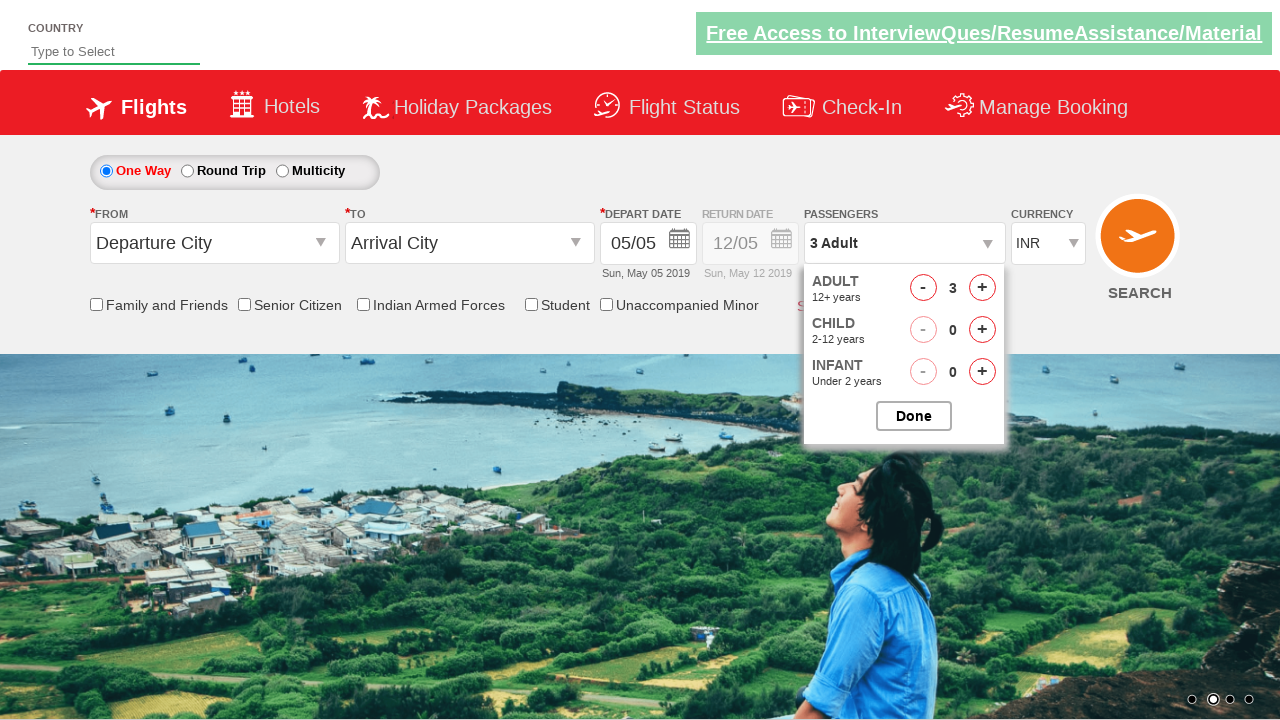

Clicked increment adult button (iteration 3 of 3) at (982, 288) on #hrefIncAdt
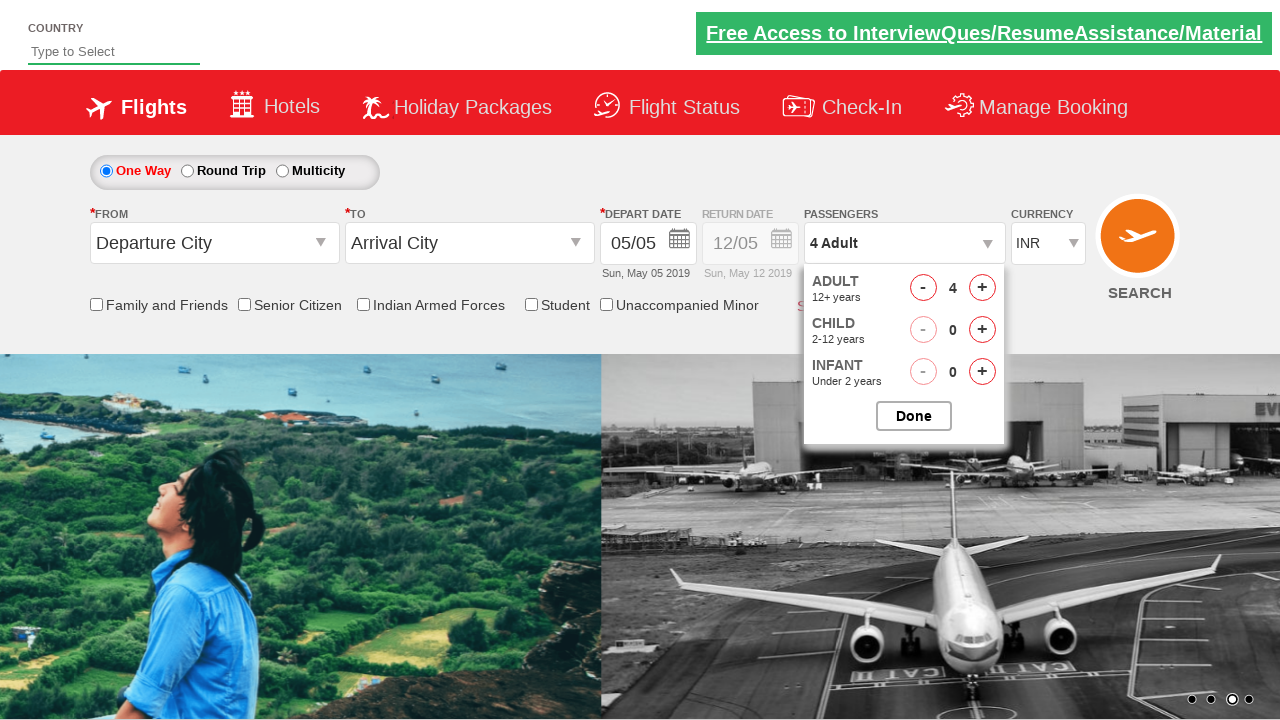

Clicked button to close passenger options dropdown at (914, 416) on #btnclosepaxoption
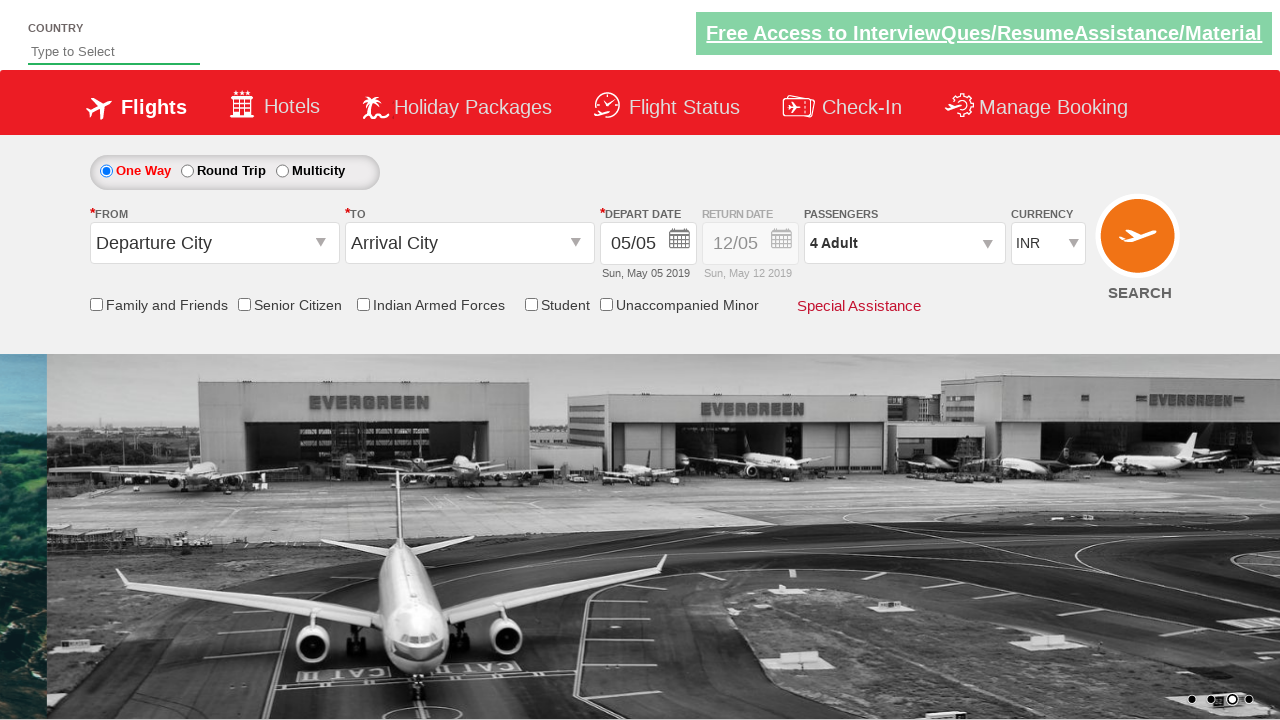

Waited for passenger info dropdown to be available
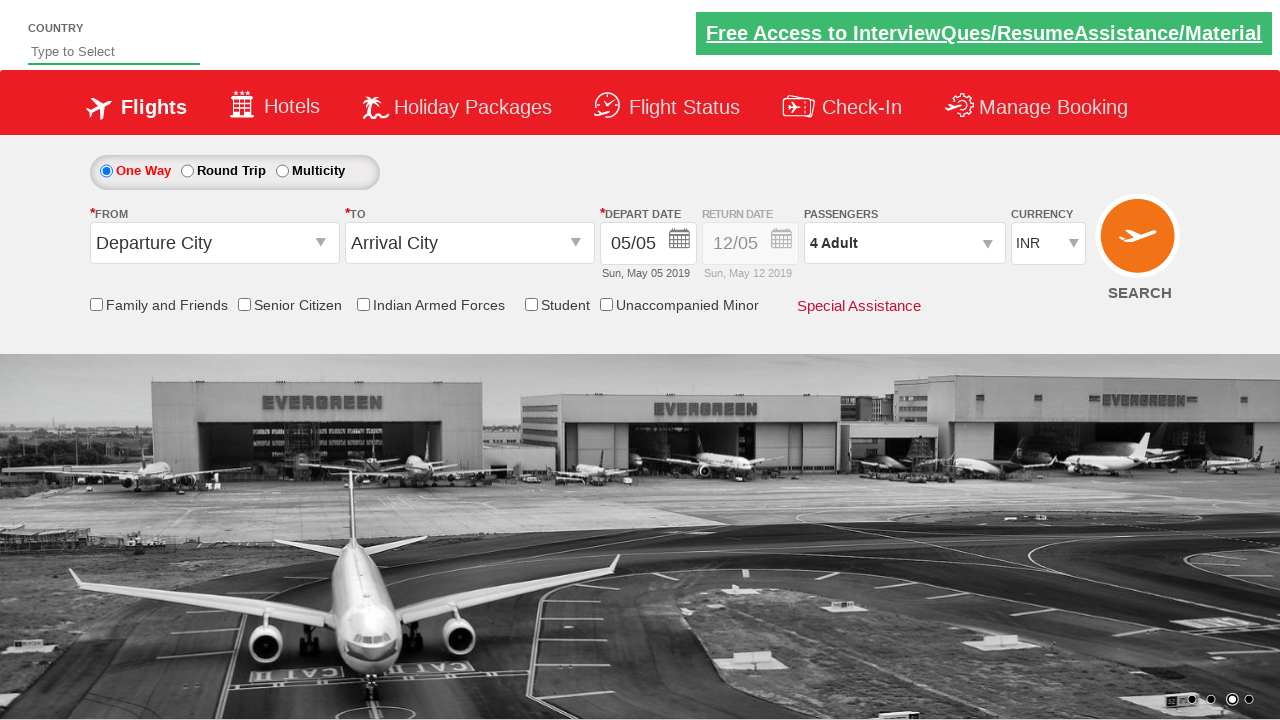

Verified passenger selection shows '4 Adult'
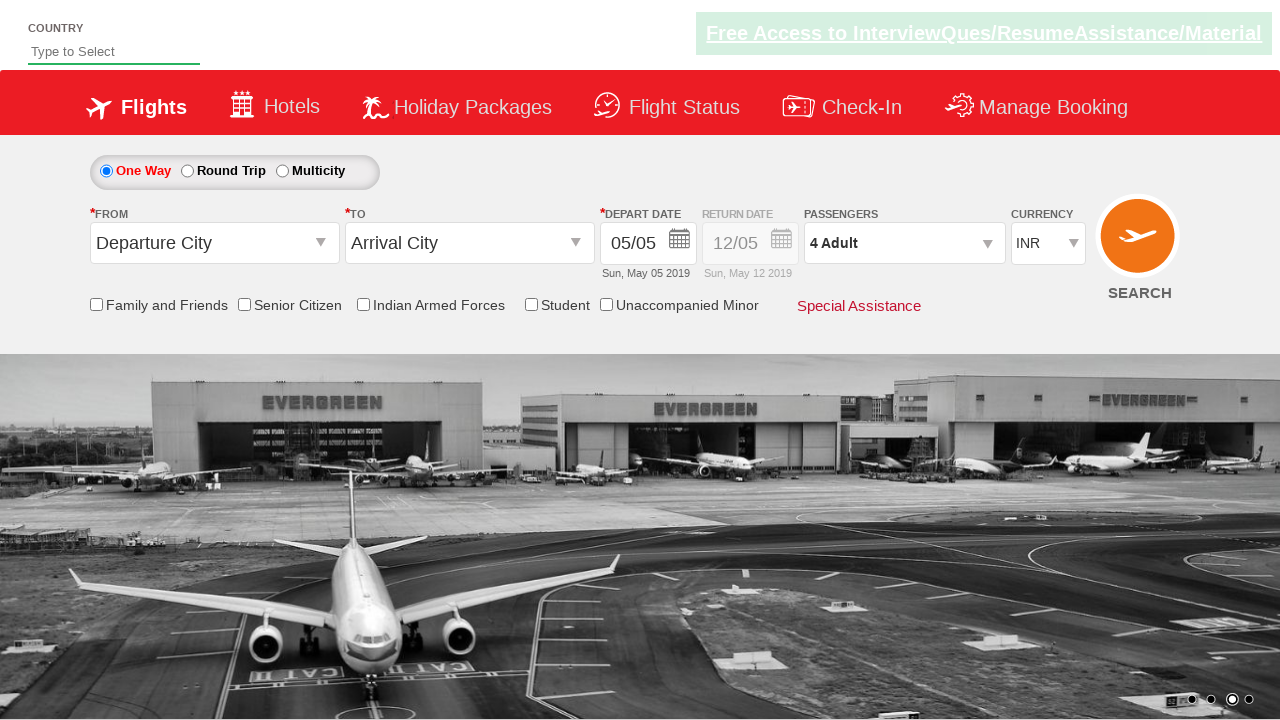

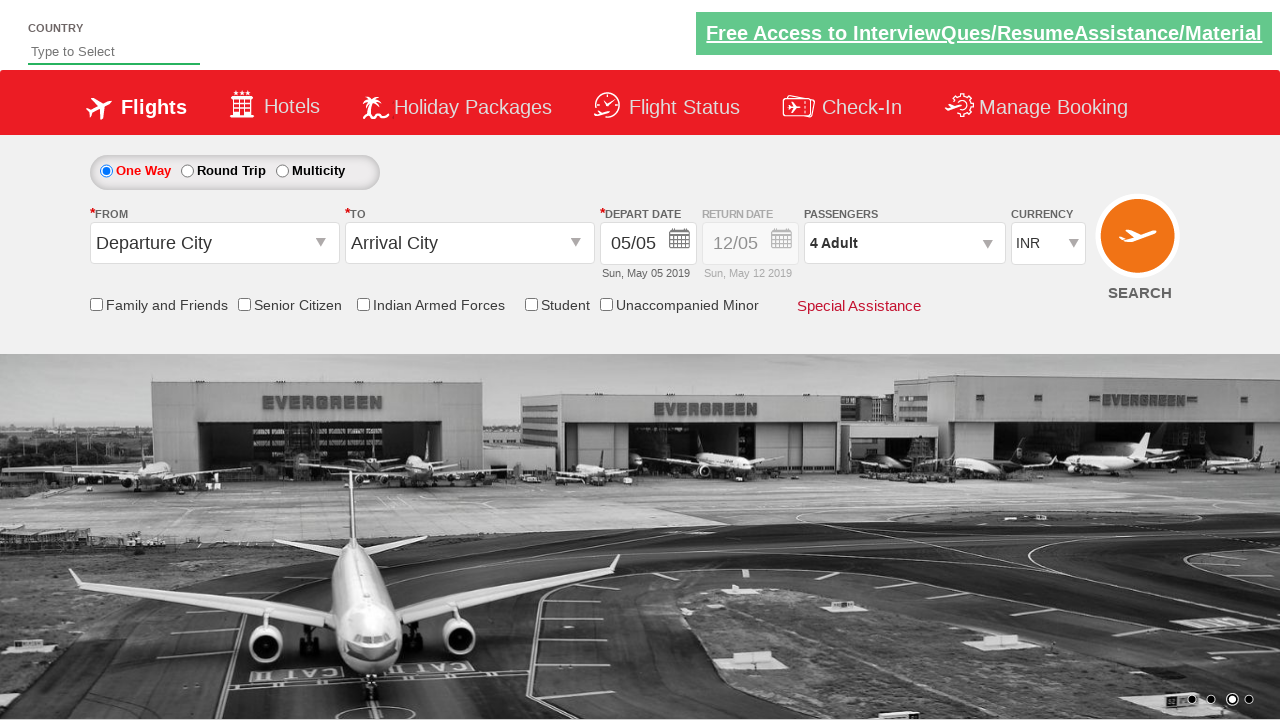